Tests account creation form by filling in personal details including social title, name, email, password, and birthdate fields

Starting URL: https://mystore-testlab.coderslab.pl/index.php?controller=authentication&create_account=1

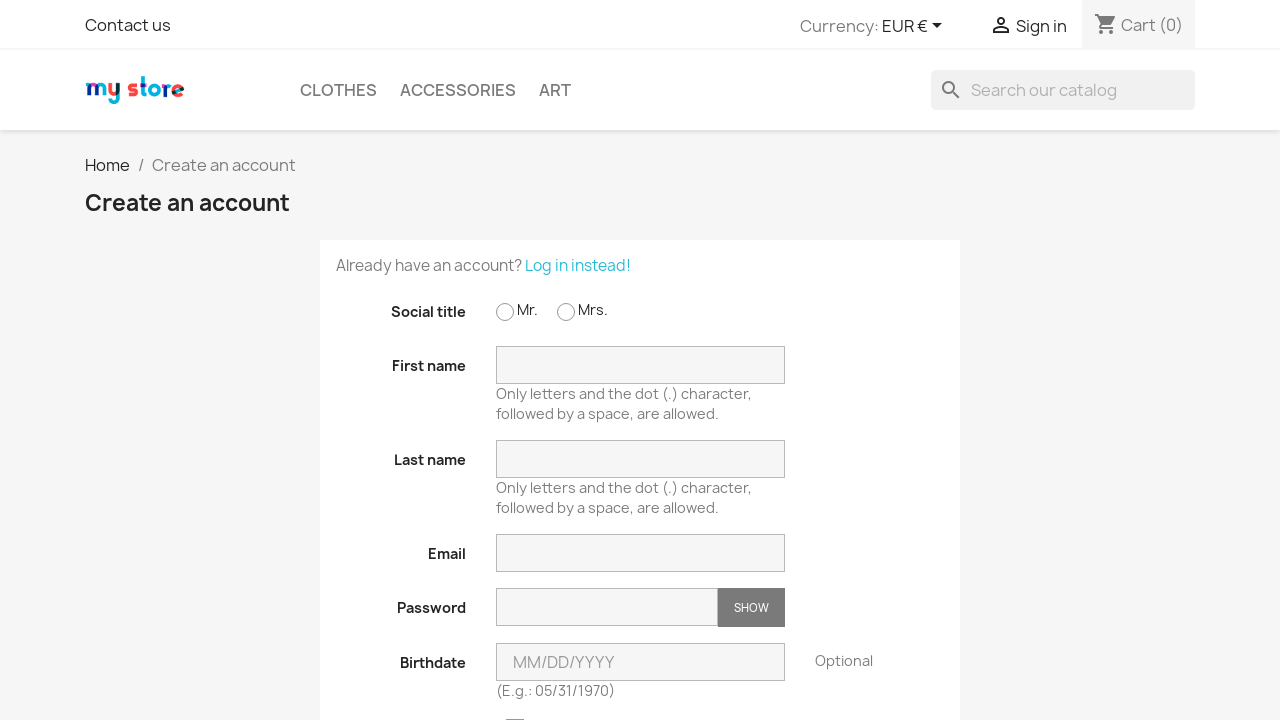

Clicked on social title radio button (Mrs./Mr.) at (566, 312) on //*[@id="customer-form"]//label[2]/span
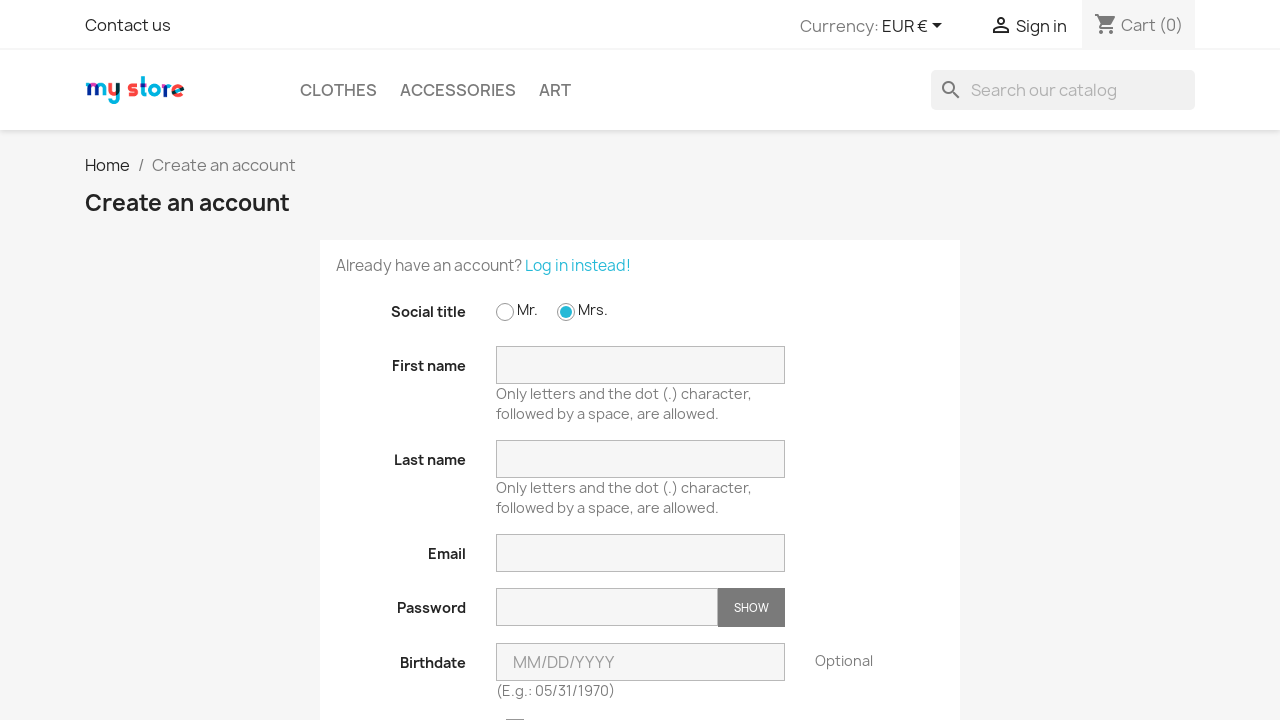

Filled first name field with 'John' on //*[@id="customer-form"]//div[1]/input
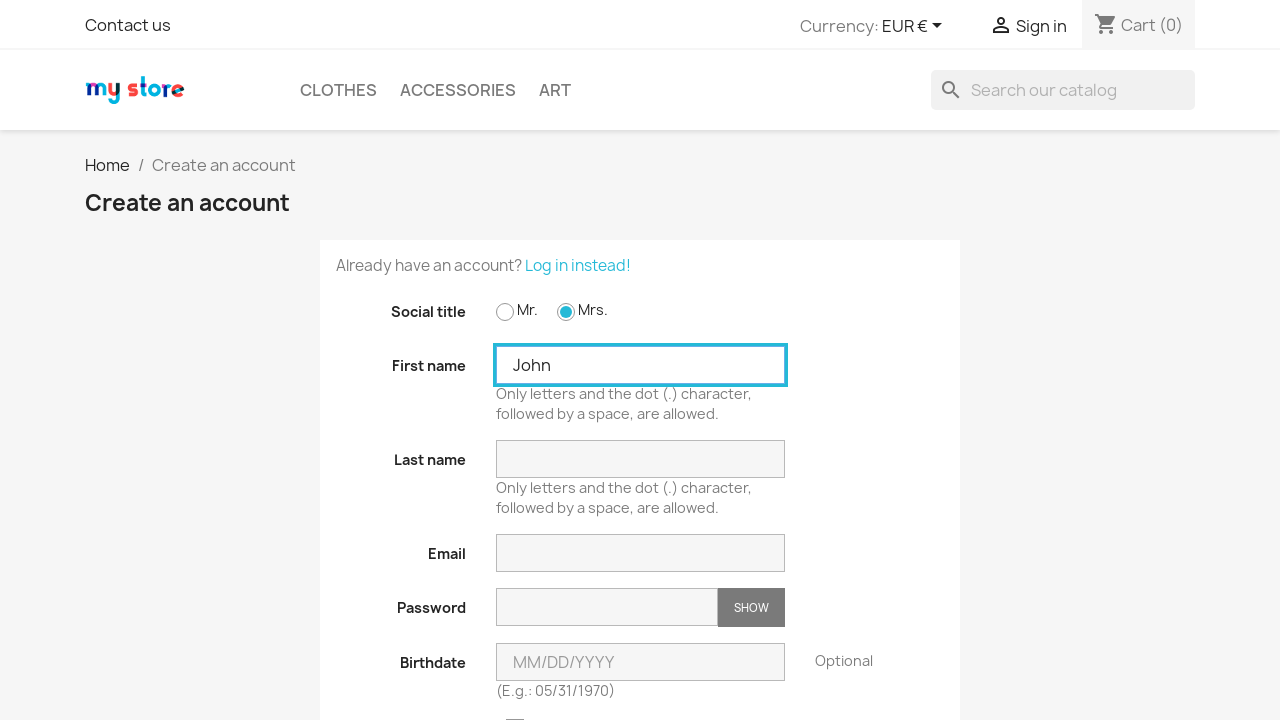

Filled last name field with 'Smith' on //*[@id="customer-form"]//div[3]//input
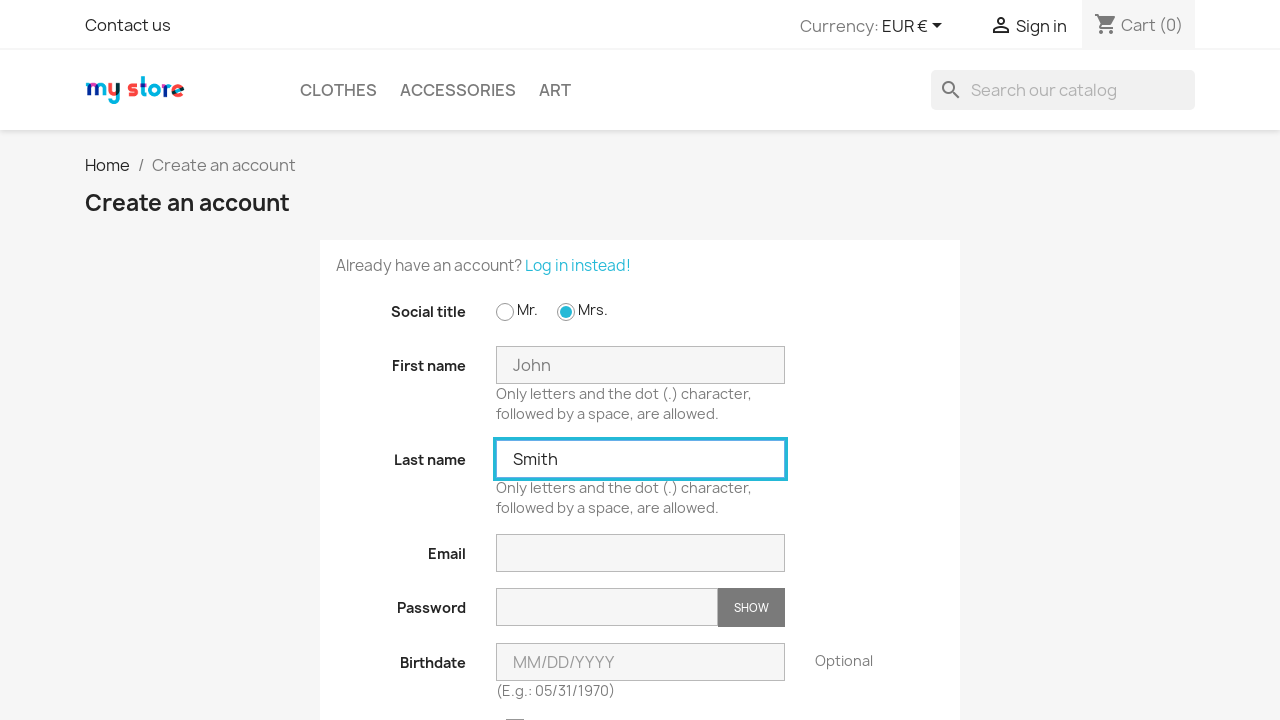

Filled email field with 'johnsmith2024@example.com' on //*[@id="customer-form"]//div[4]//input
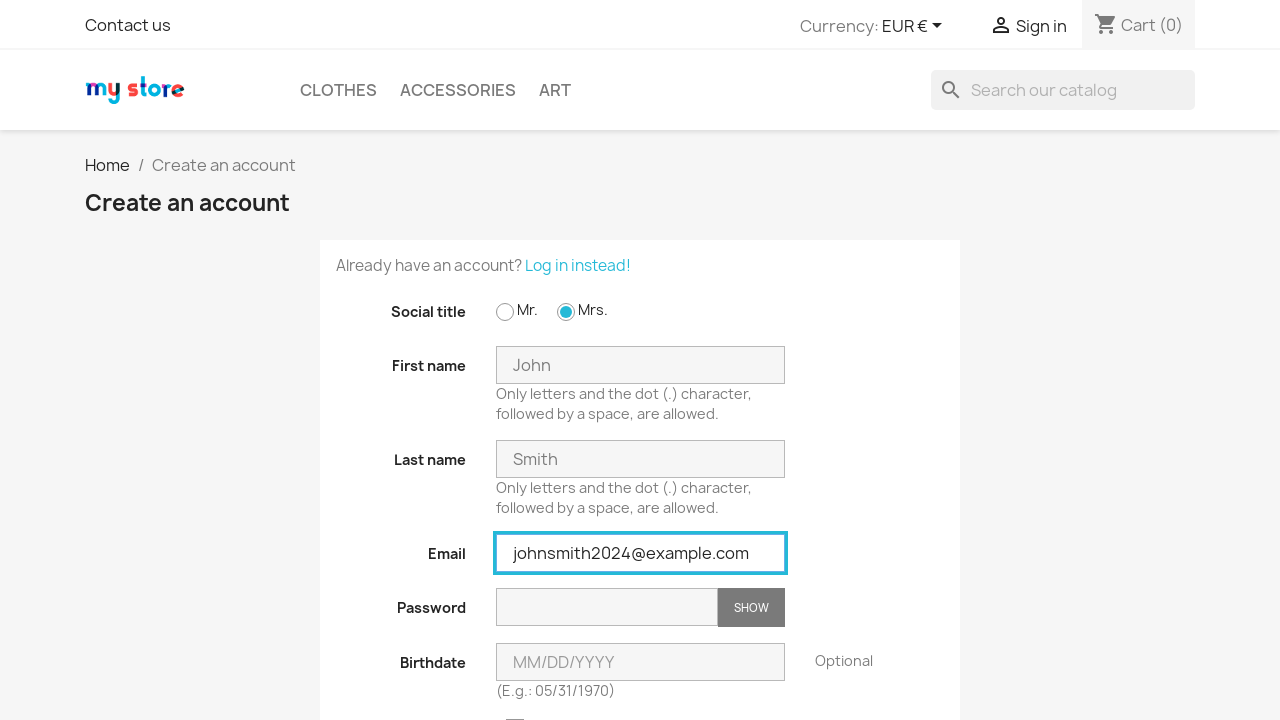

Filled password field with 'SecurePass123!' on //*[@id="customer-form"]//div[5]//input
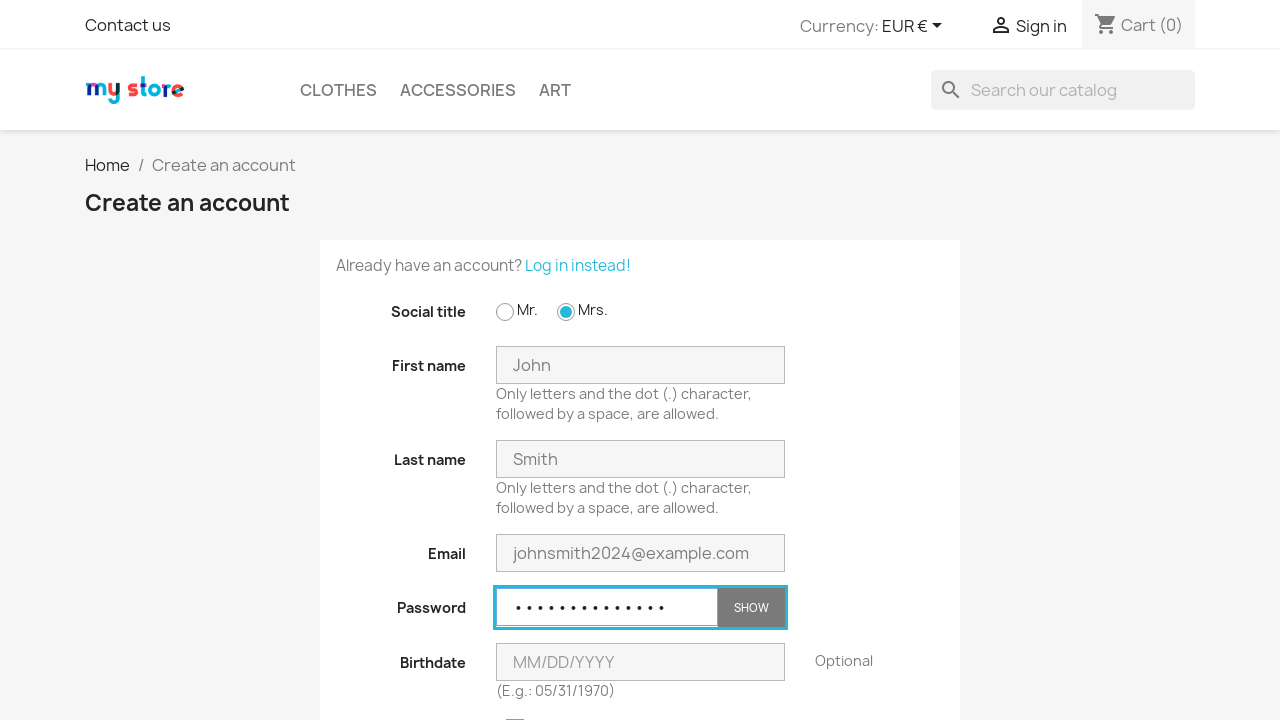

Clicked show password button at (751, 608) on //*[@id="customer-form"]//button
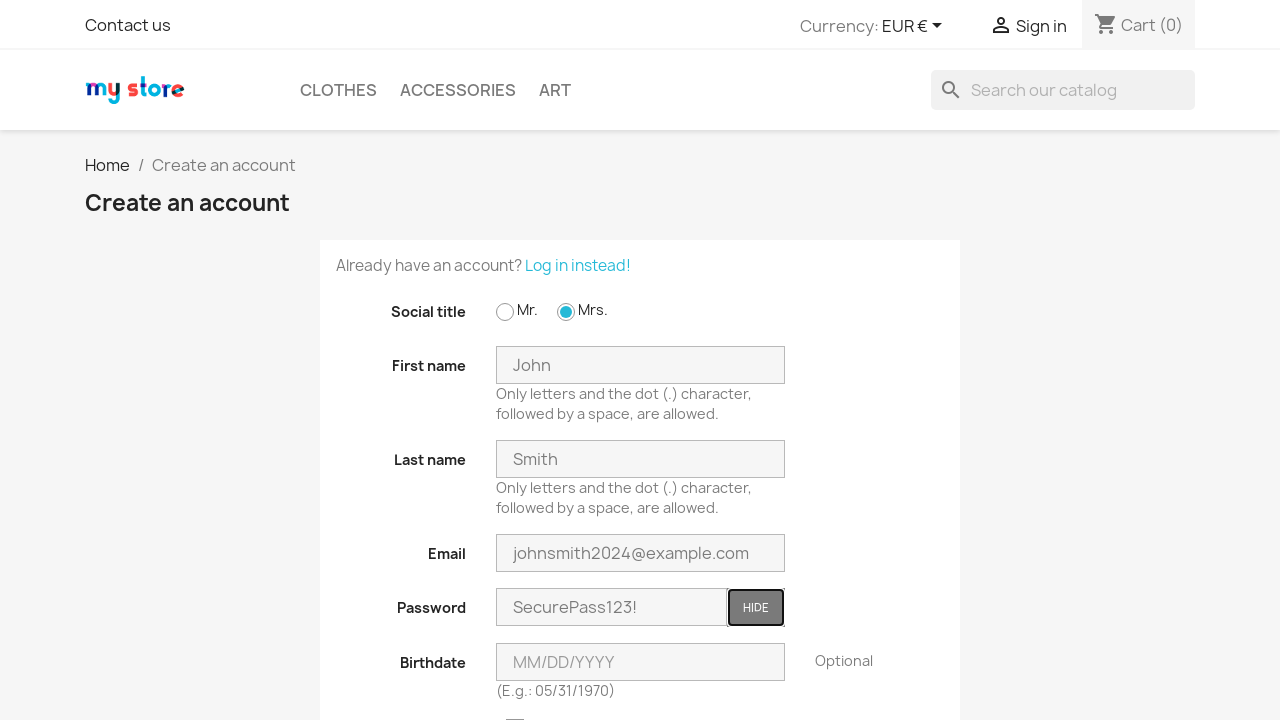

Filled birthdate field with '03/15/1985' on //*[@id="customer-form"]//div[6]//input
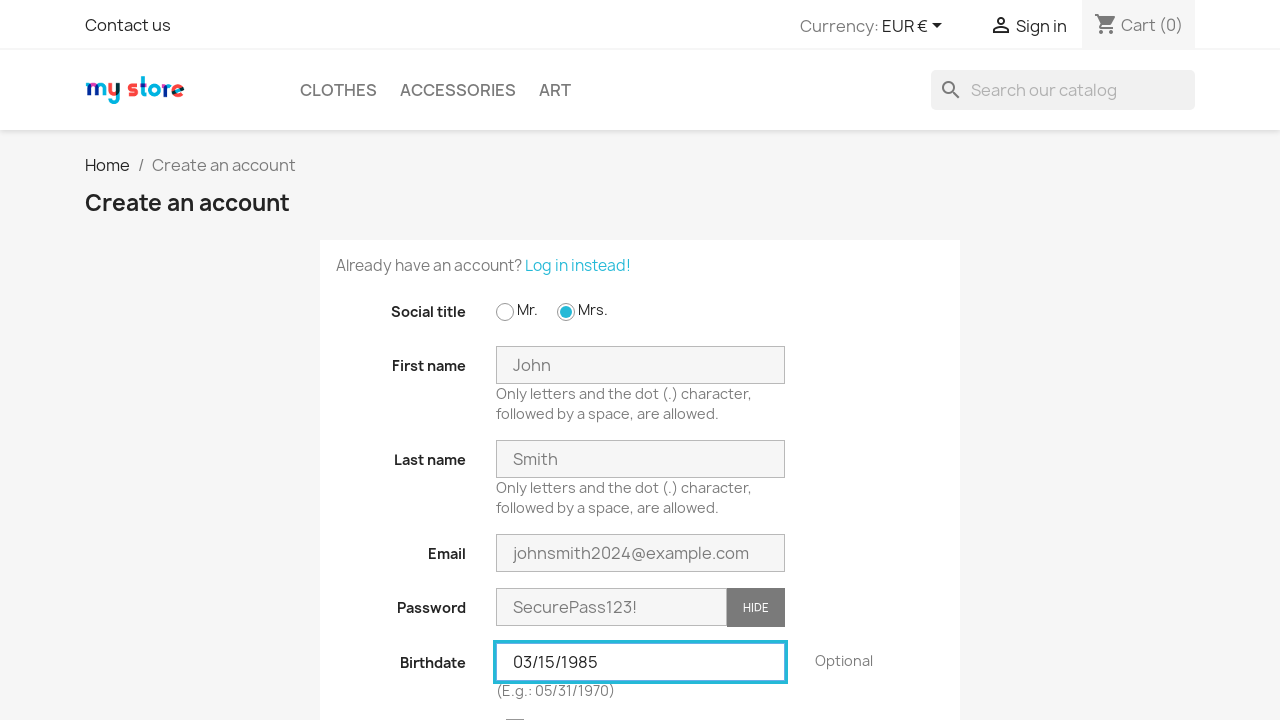

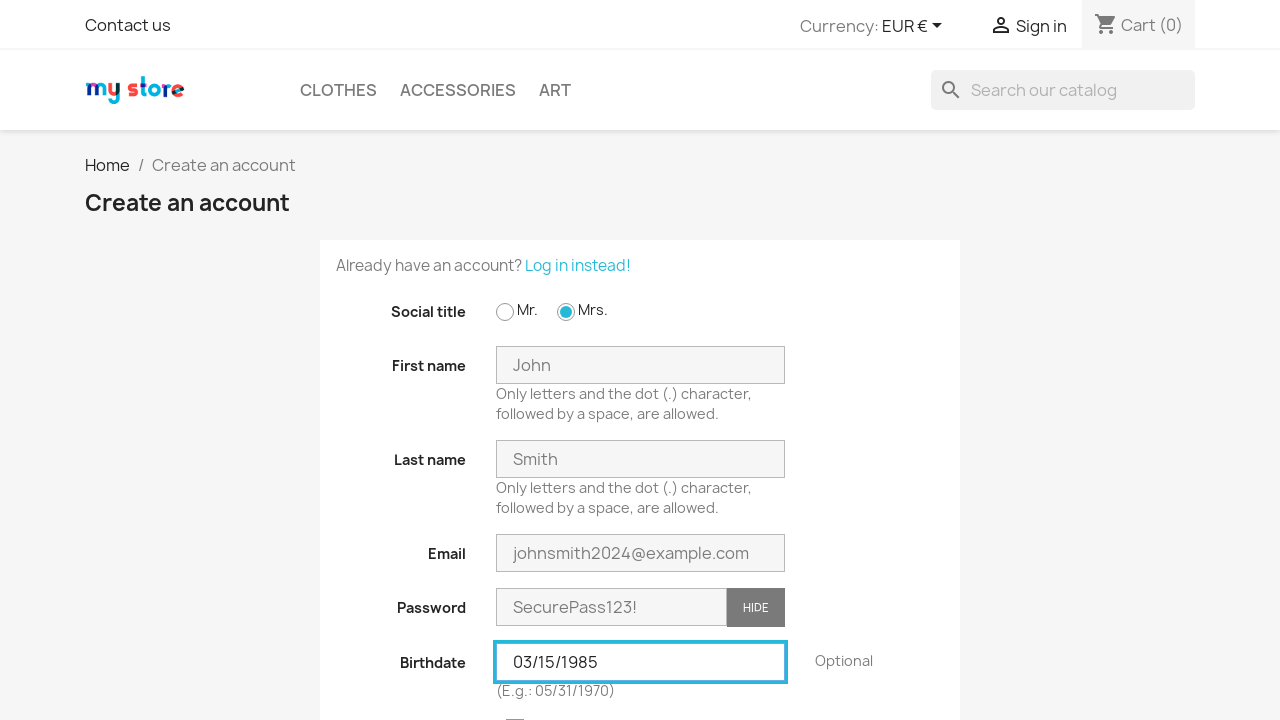